Tests the Python.org search functionality by entering "pycon" as a search query and verifying results are returned

Starting URL: http://www.python.org

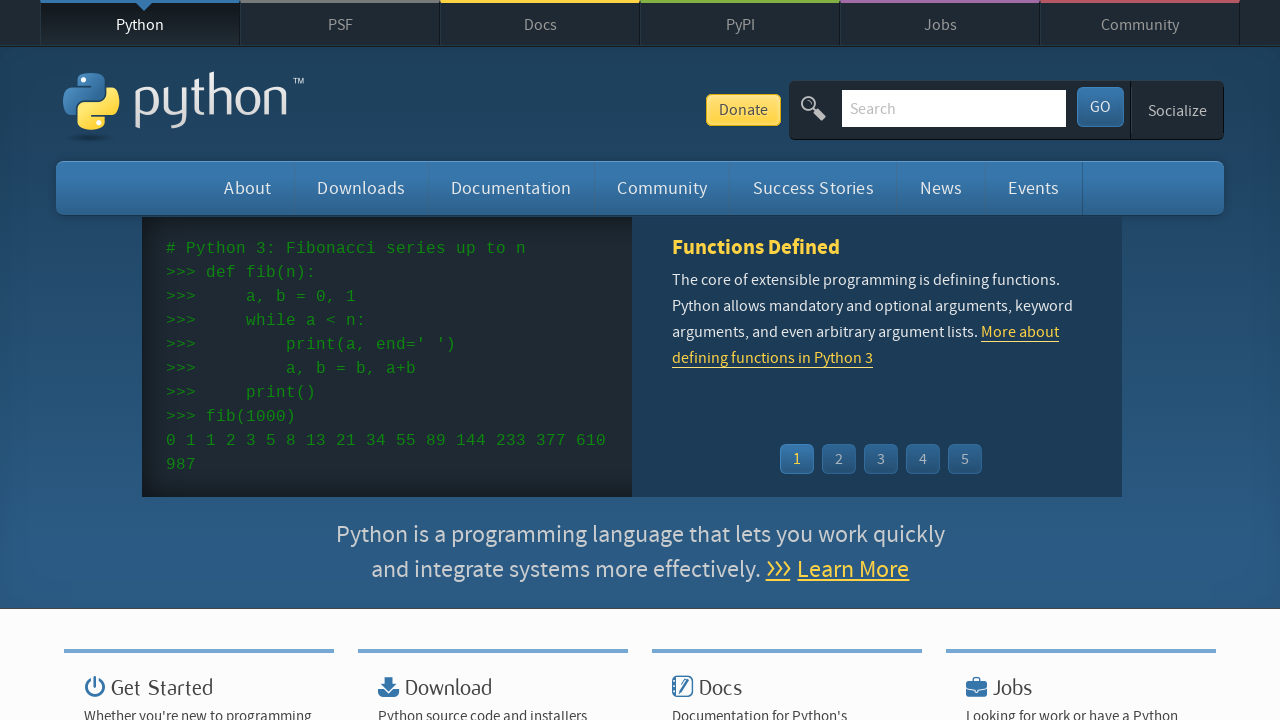

Verified page title contains 'Python'
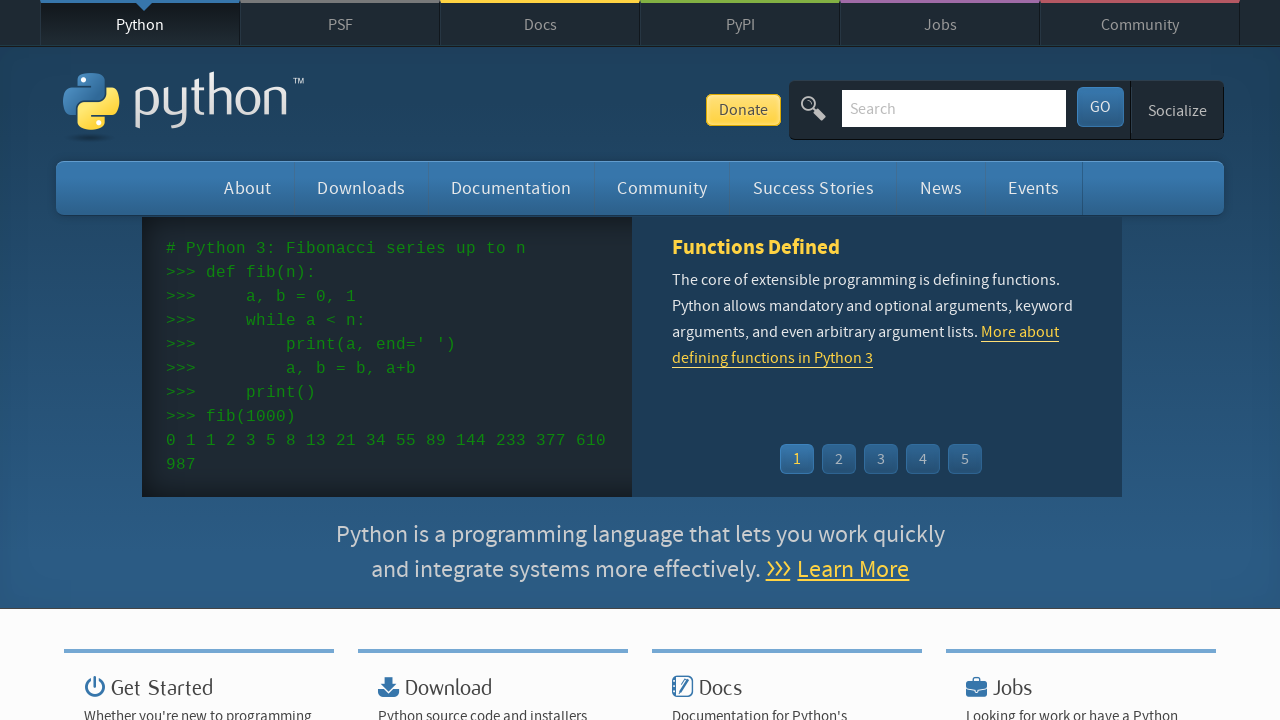

Filled search field with 'pycon' on input[name='q']
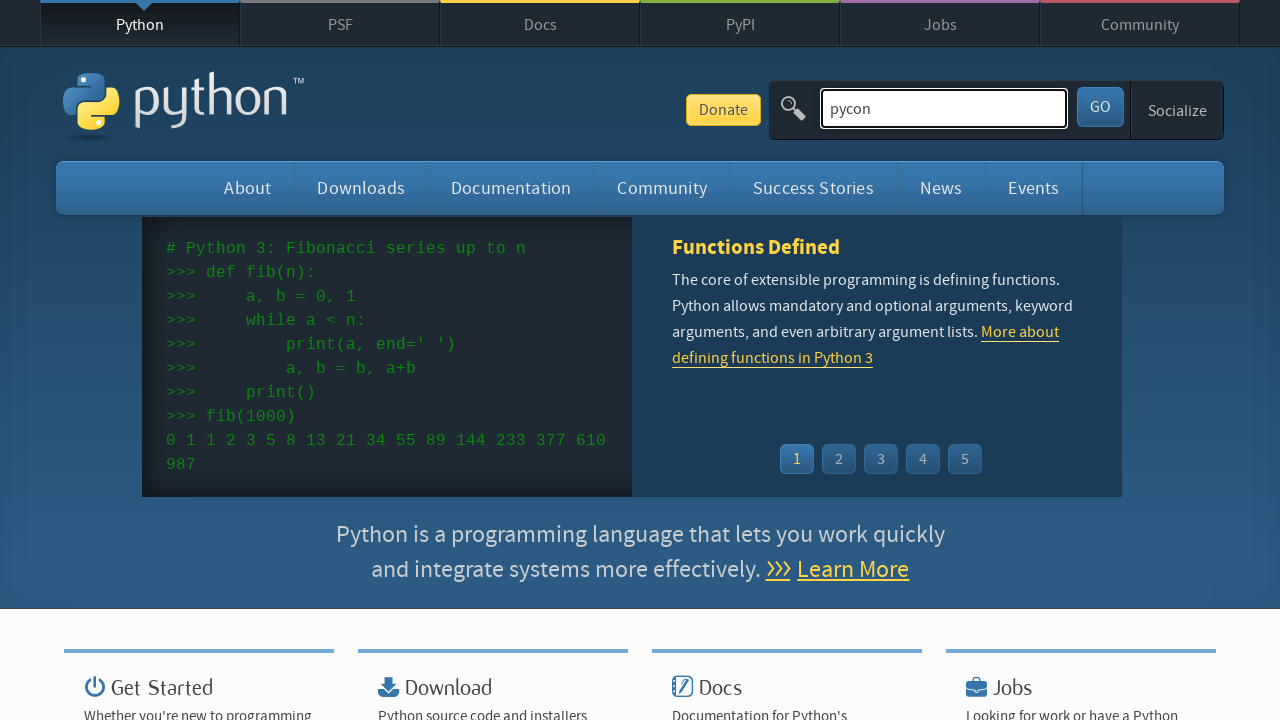

Pressed Enter to submit search query on input[name='q']
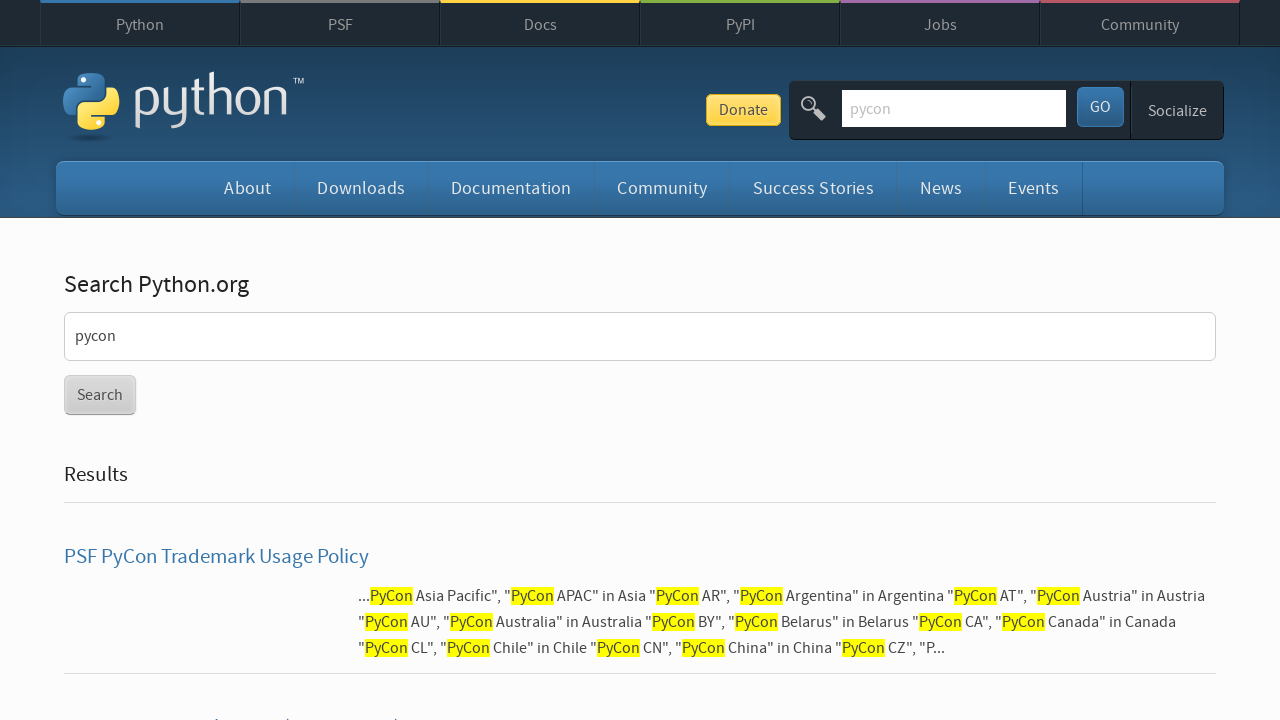

Waited for network to be idle and page to load
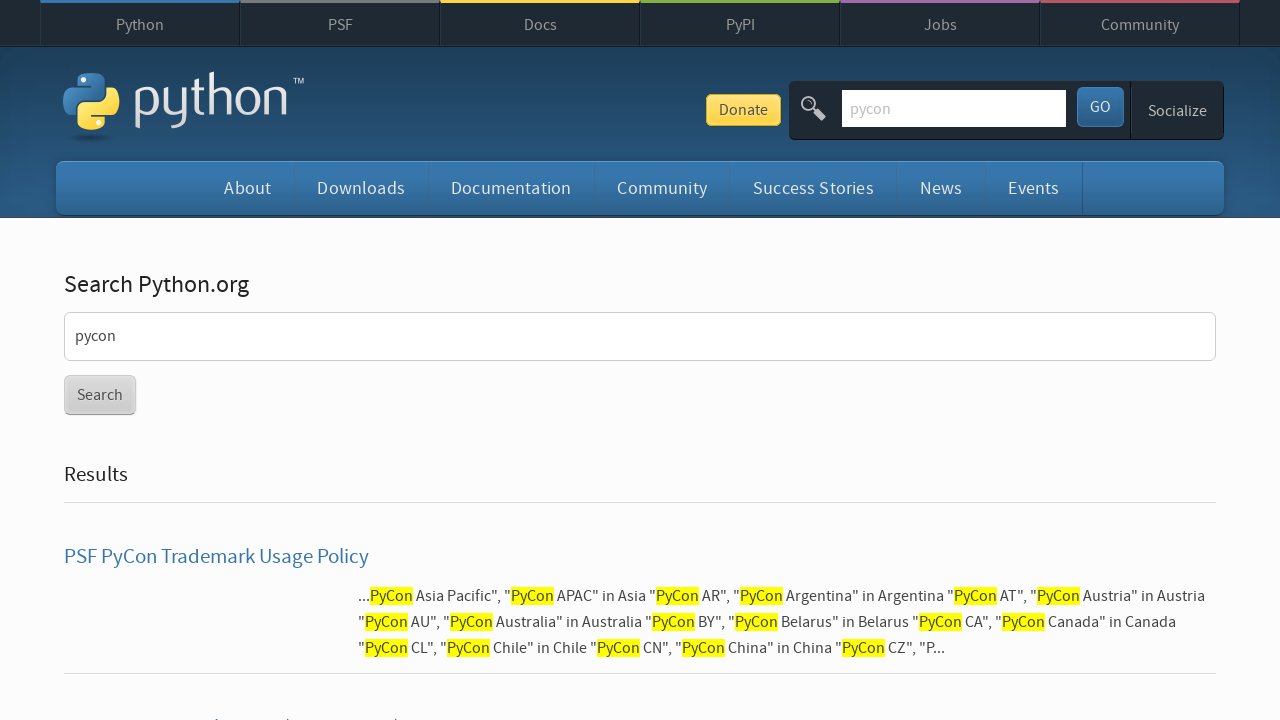

Verified search results were returned (no 'No results found' message)
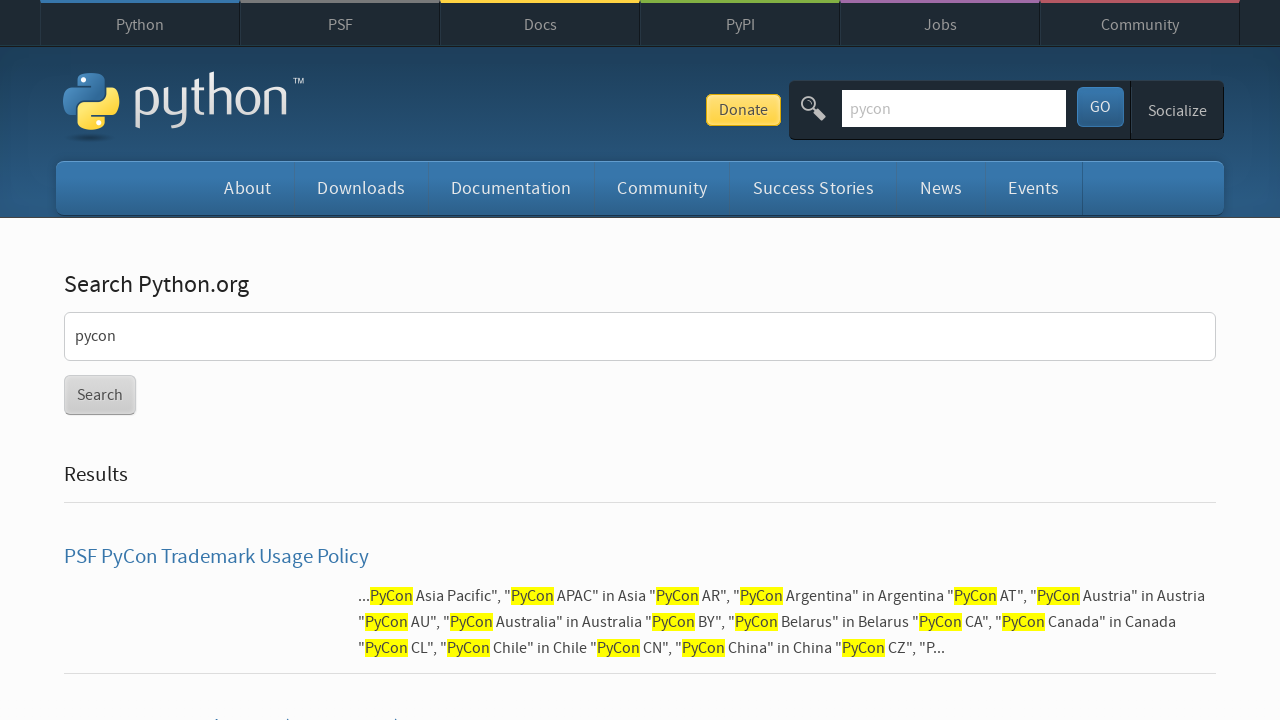

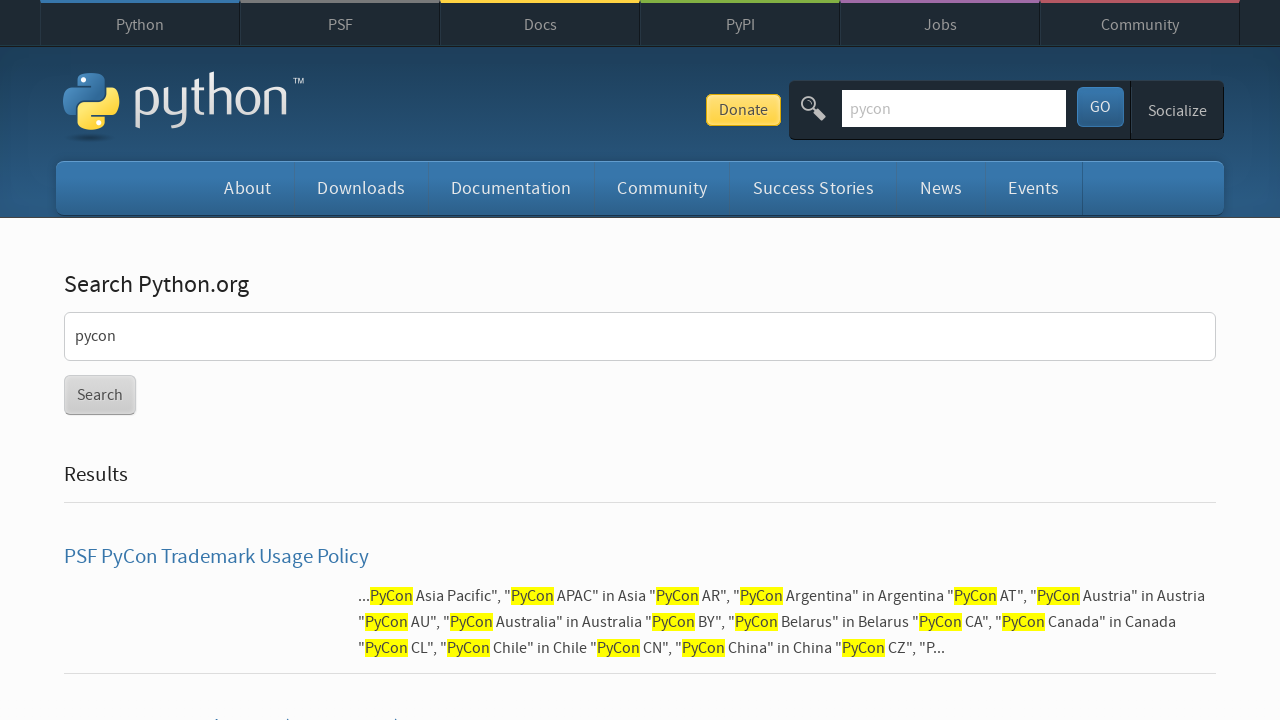